Tests declining a JavaScript prompt alert, which results in null being returned

Starting URL: https://the-internet.herokuapp.com/javascript_alerts

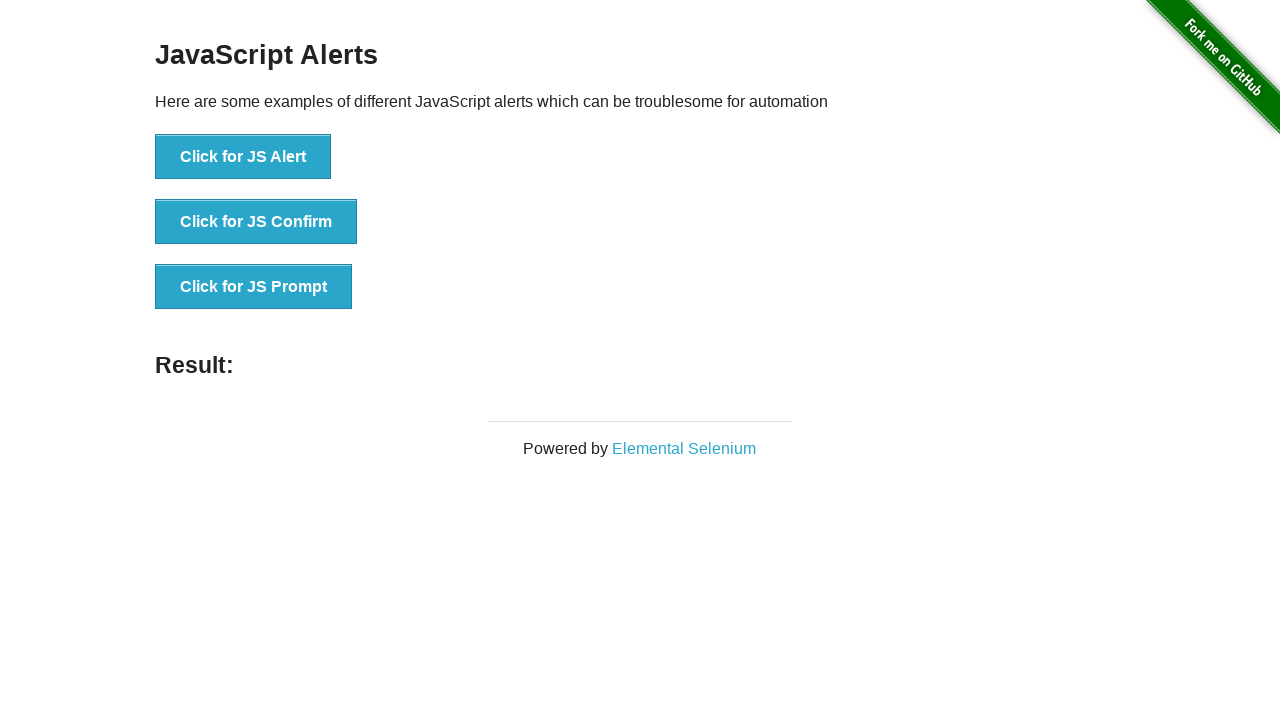

Set up dialog handler to dismiss prompt alerts
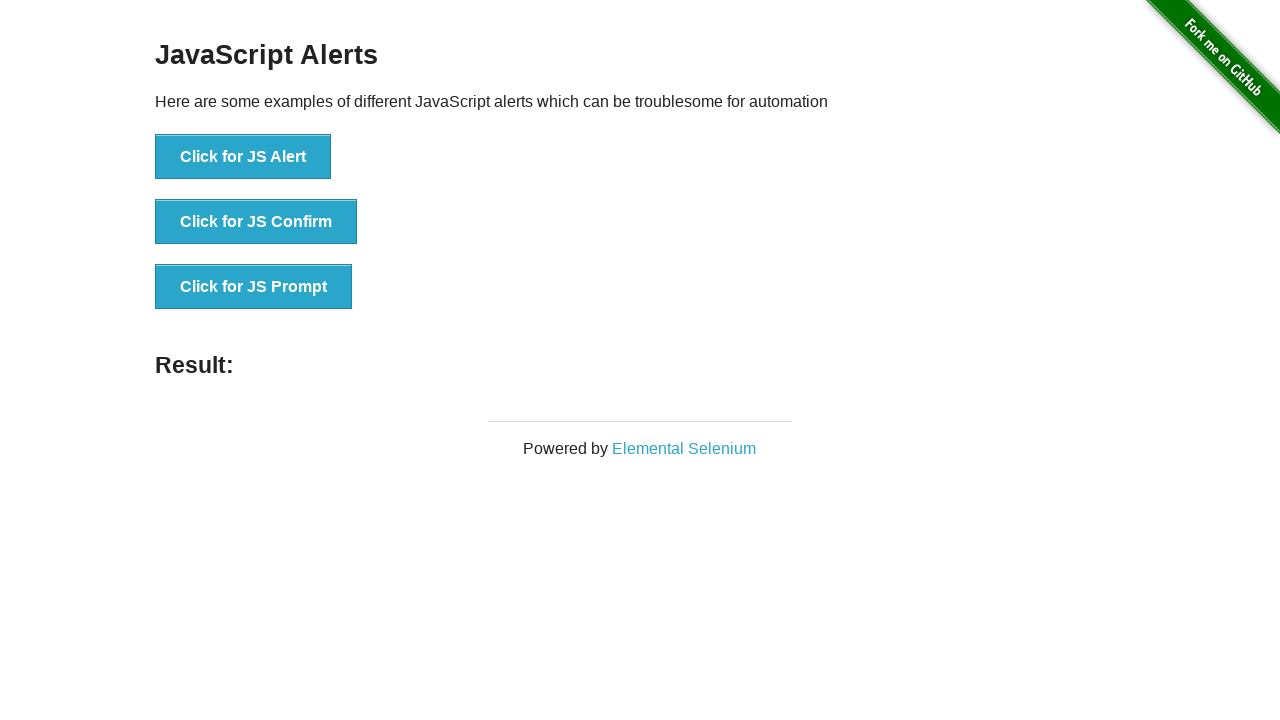

Clicked the JS Prompt button at (254, 287) on button[onclick='jsPrompt()']
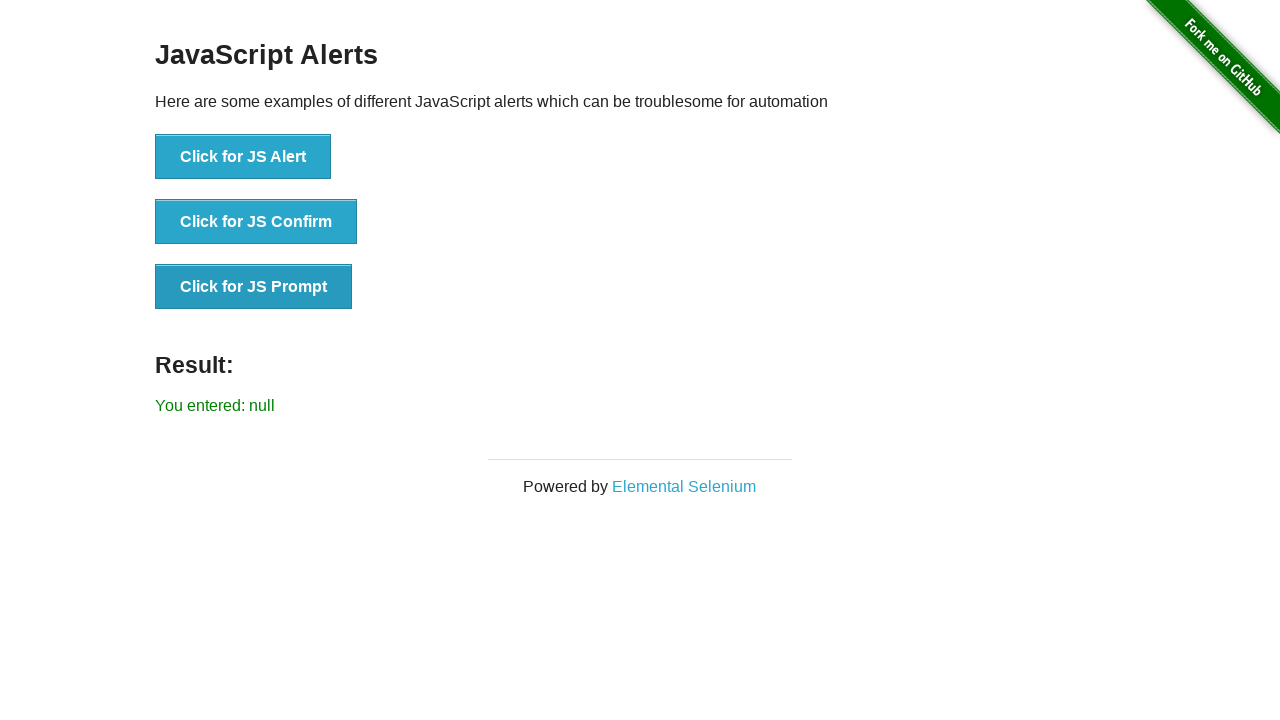

Result element loaded after declining prompt alert
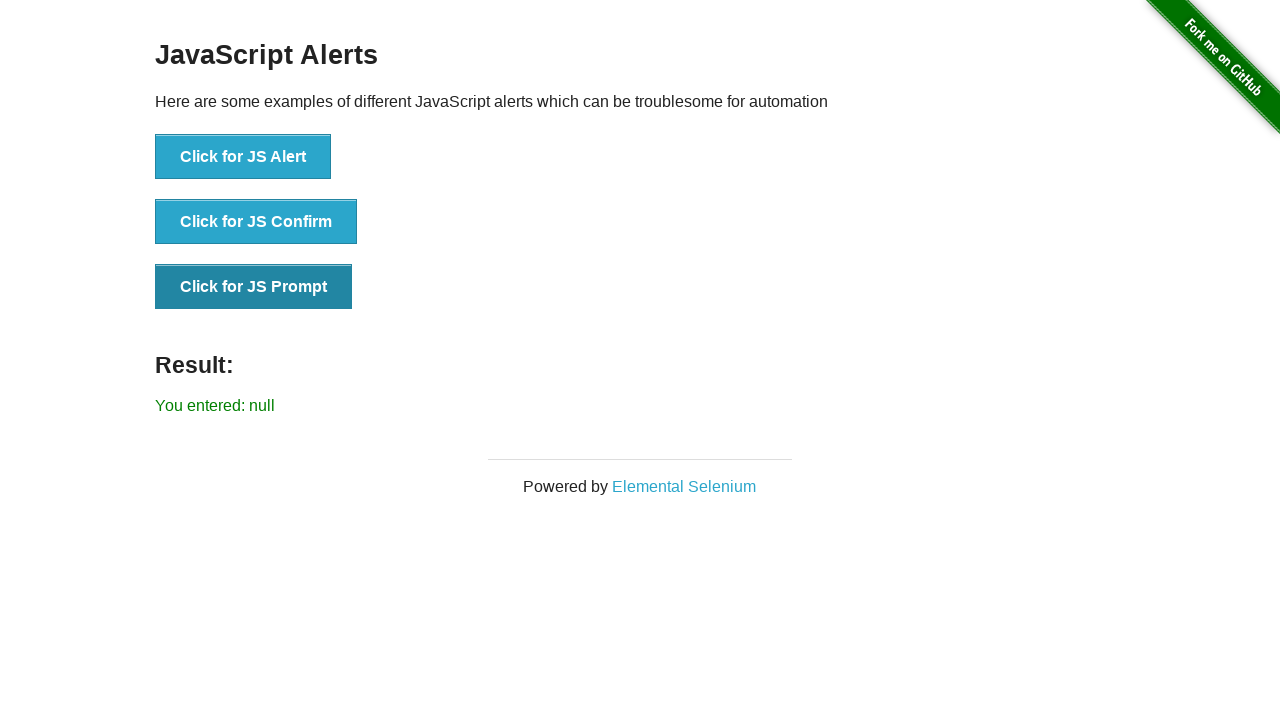

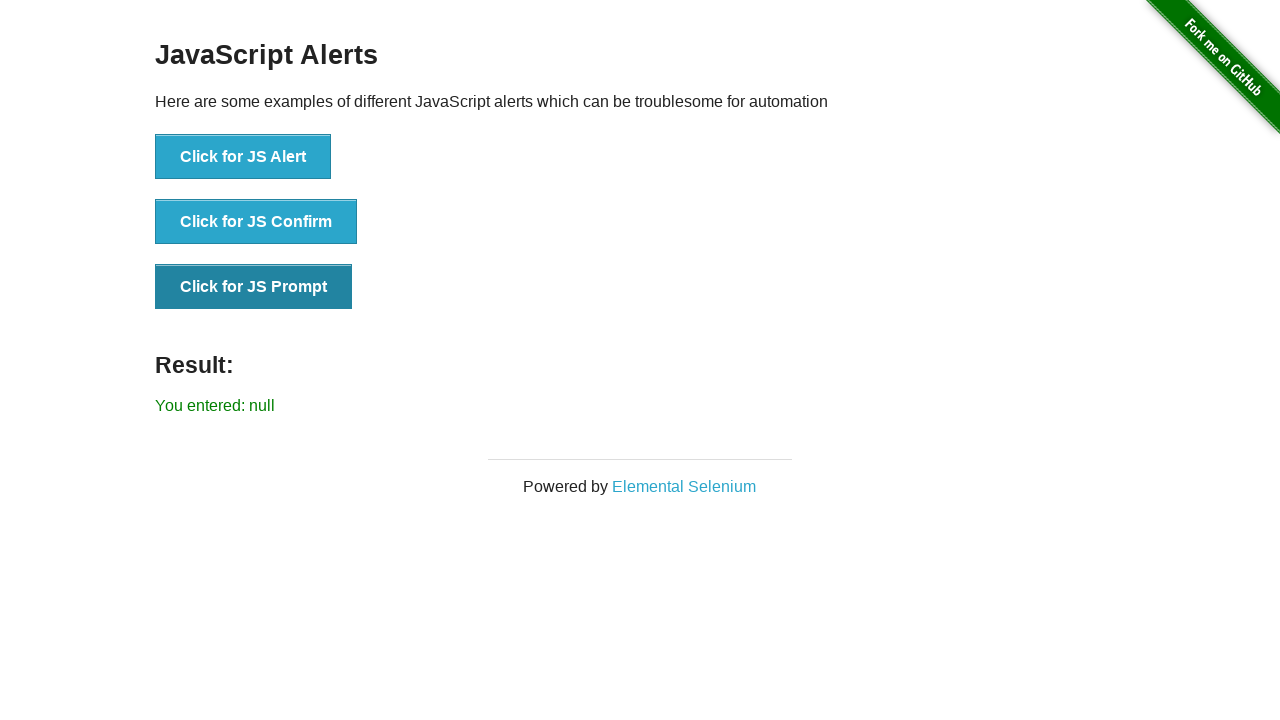